Tests a basic web form by filling a text input field with text and clicking the submit button, then verifying a message is displayed

Starting URL: https://www.selenium.dev/selenium/web/web-form.html

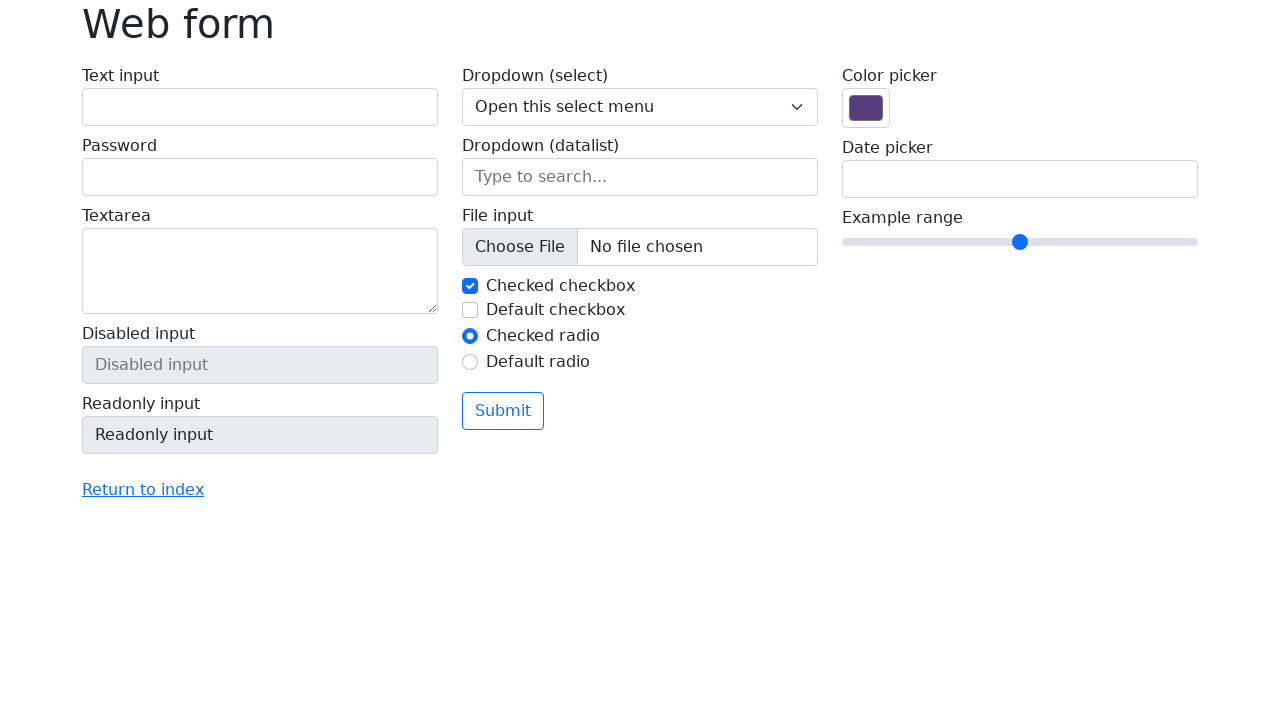

Filled text input field with 'Selenium' on input[name='my-text']
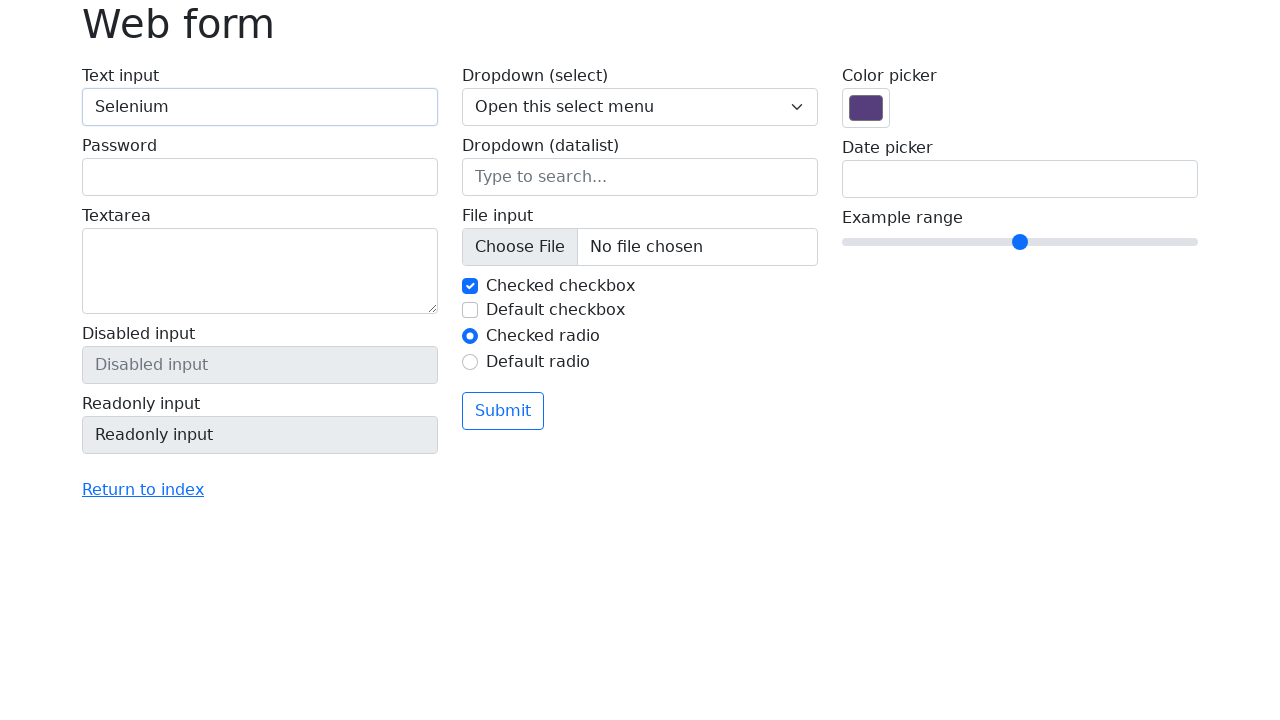

Clicked the submit button at (503, 411) on button
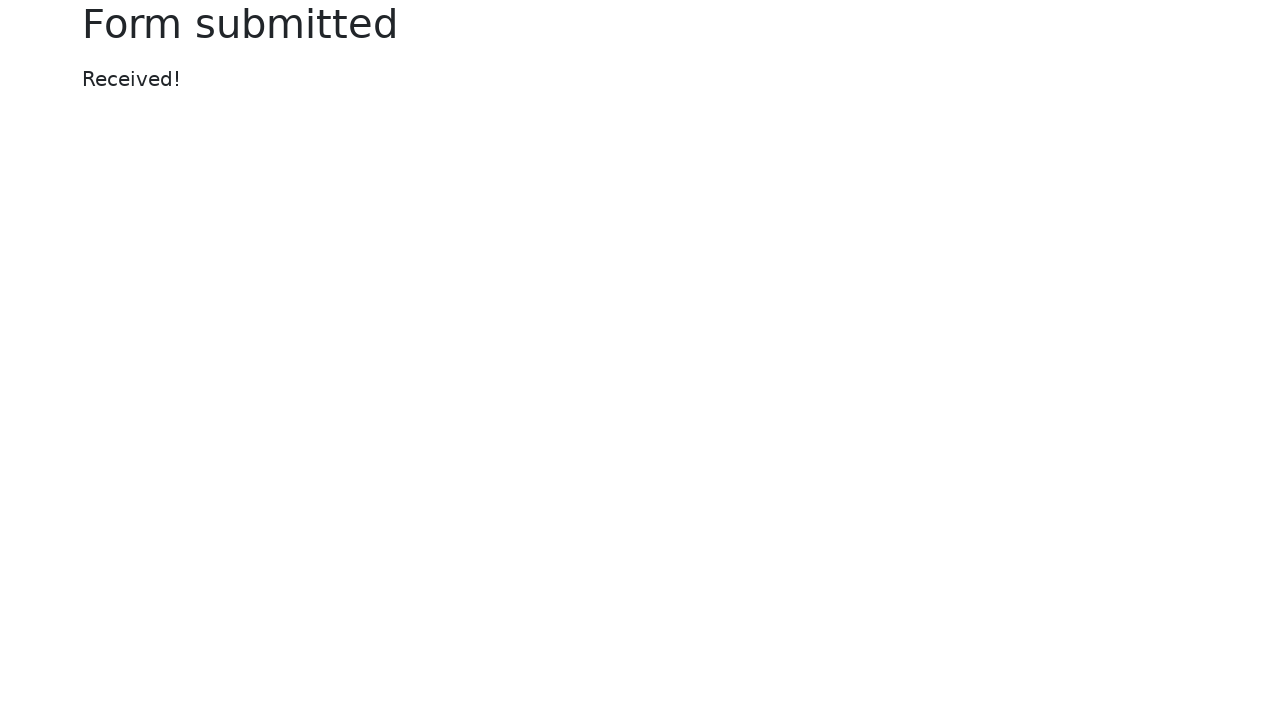

Confirmation message appeared
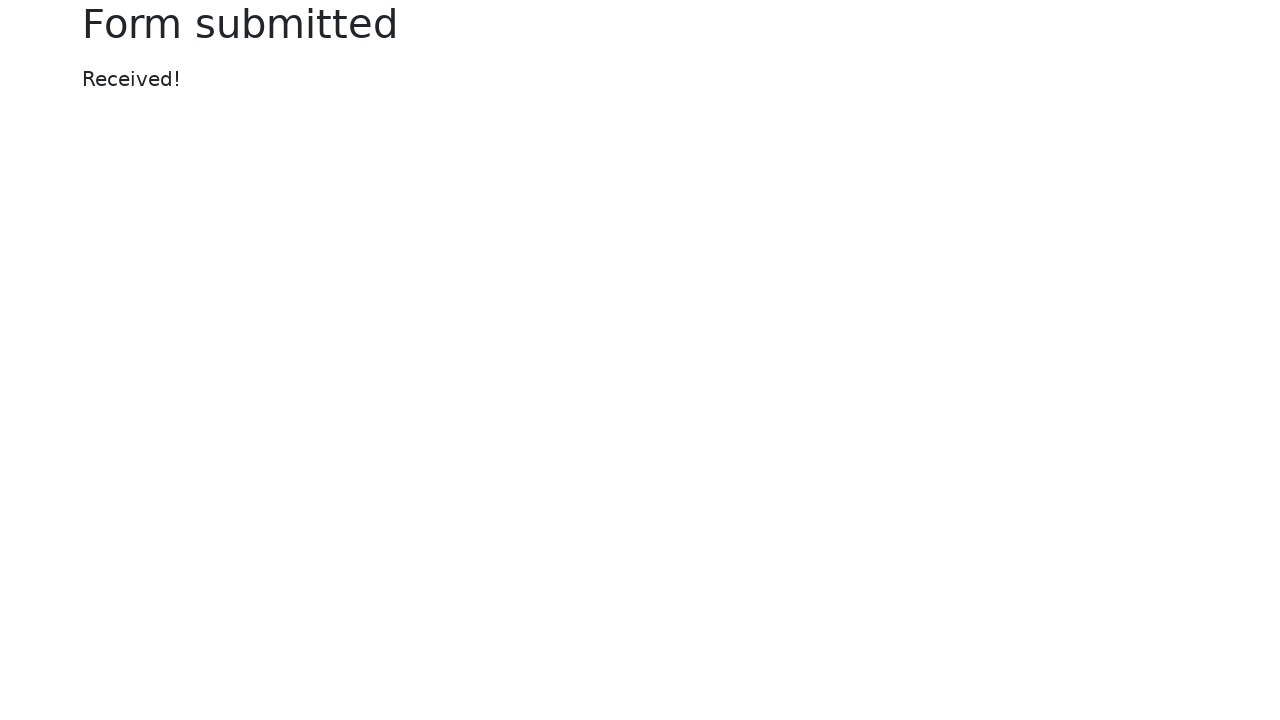

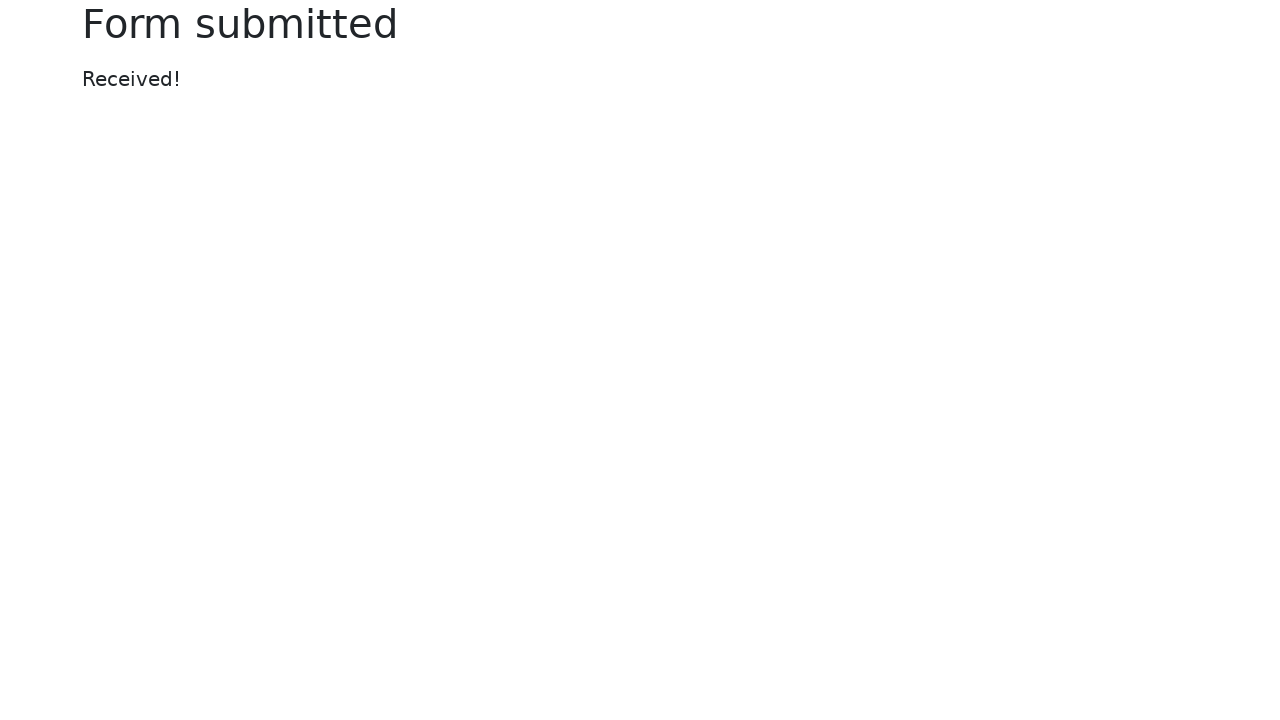